Tests calculator division by entering 4000 ÷ 200 and verifying the result equals 20

Starting URL: https://www.calculator.net/

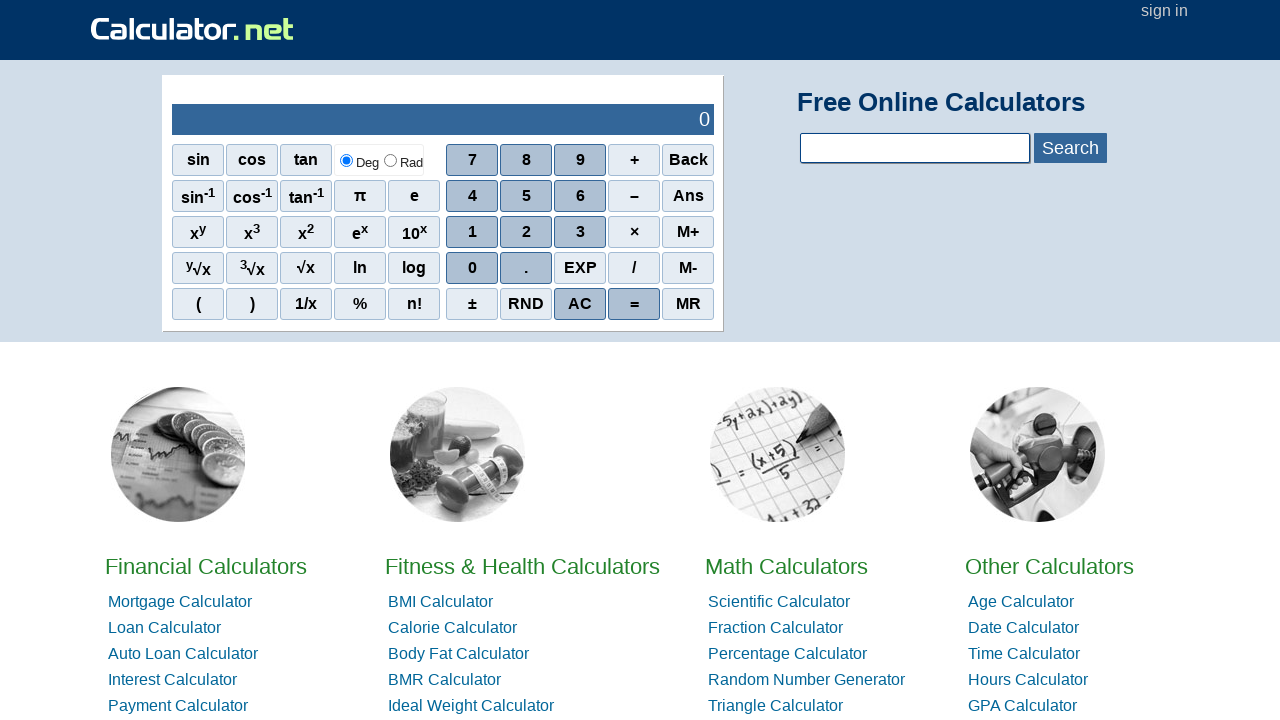

Clicked clear button to reset calculator at (580, 304) on span[onclick="r('C')"]
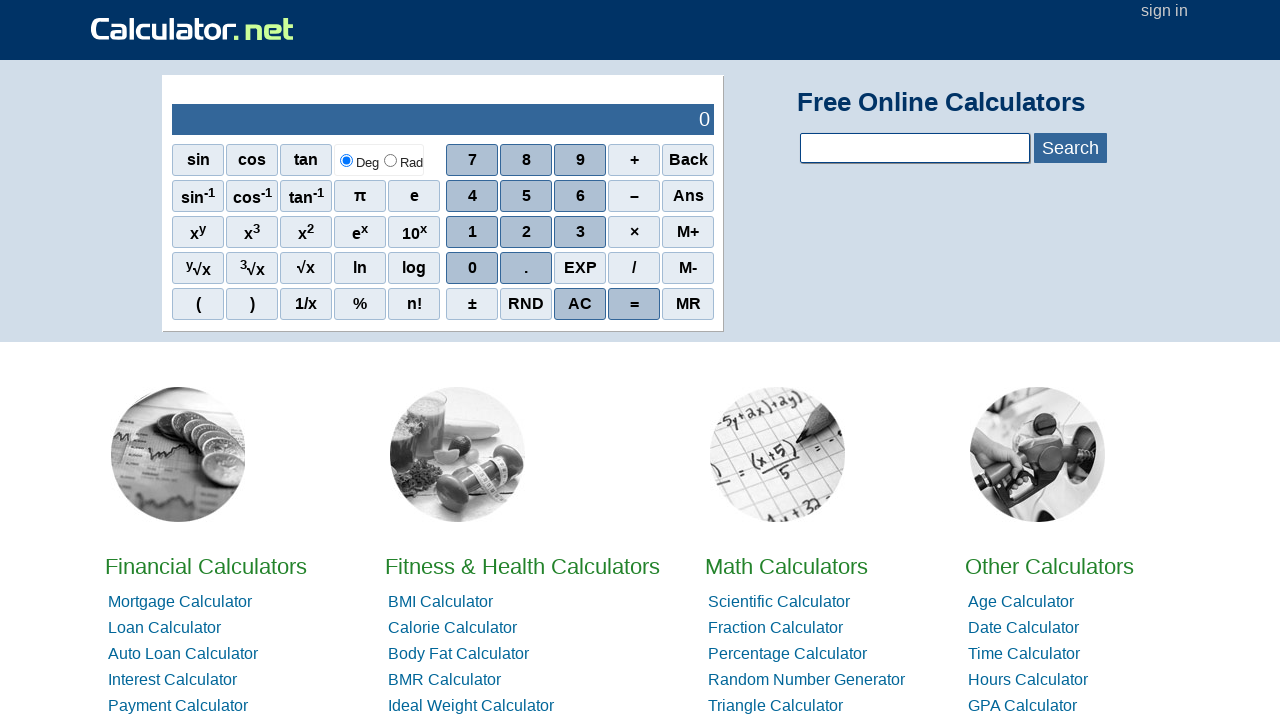

Clicked digit 4 at (472, 196) on span:has-text('4')
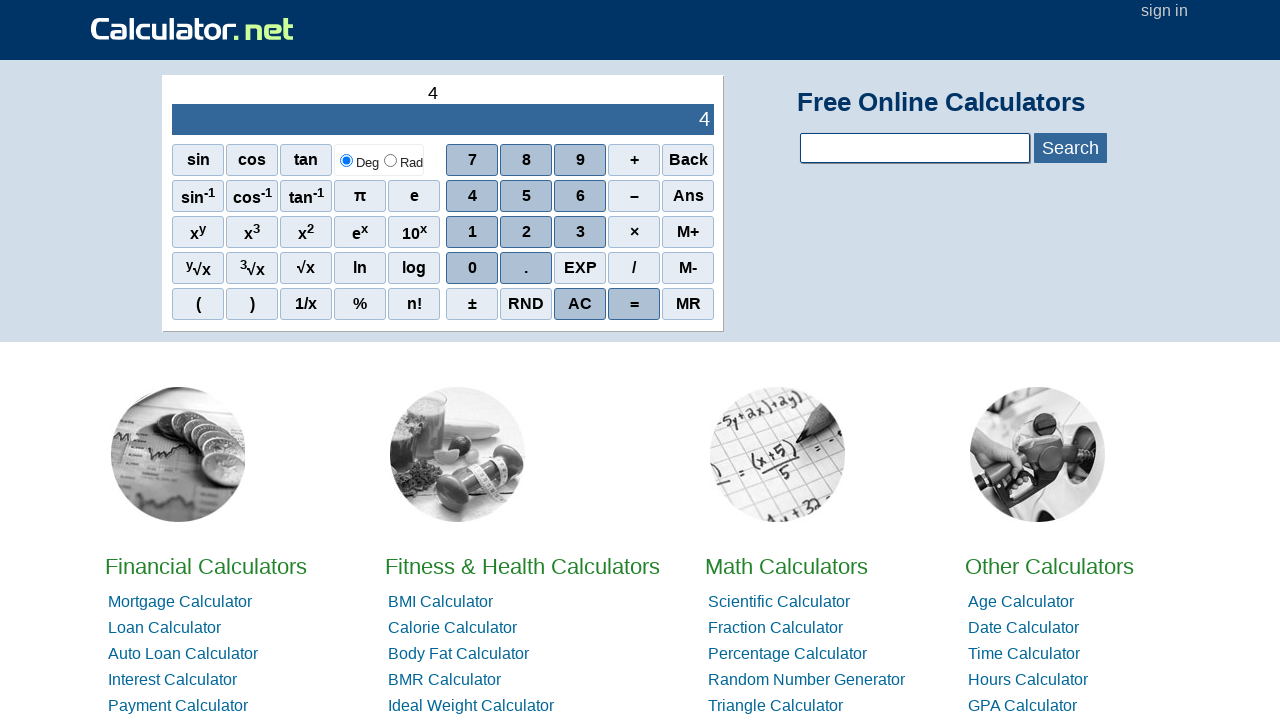

Clicked digit 0 at (414, 232) on span:has-text('0')
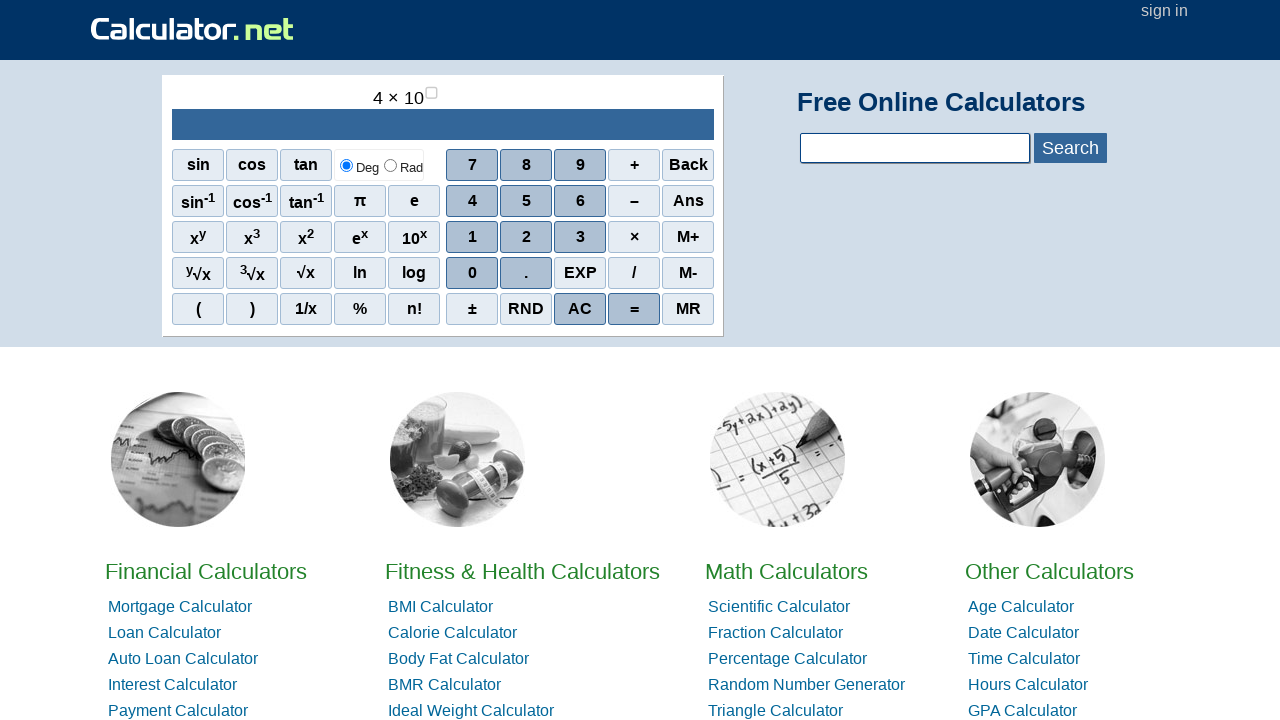

Clicked digit 0 at (414, 237) on span:has-text('0')
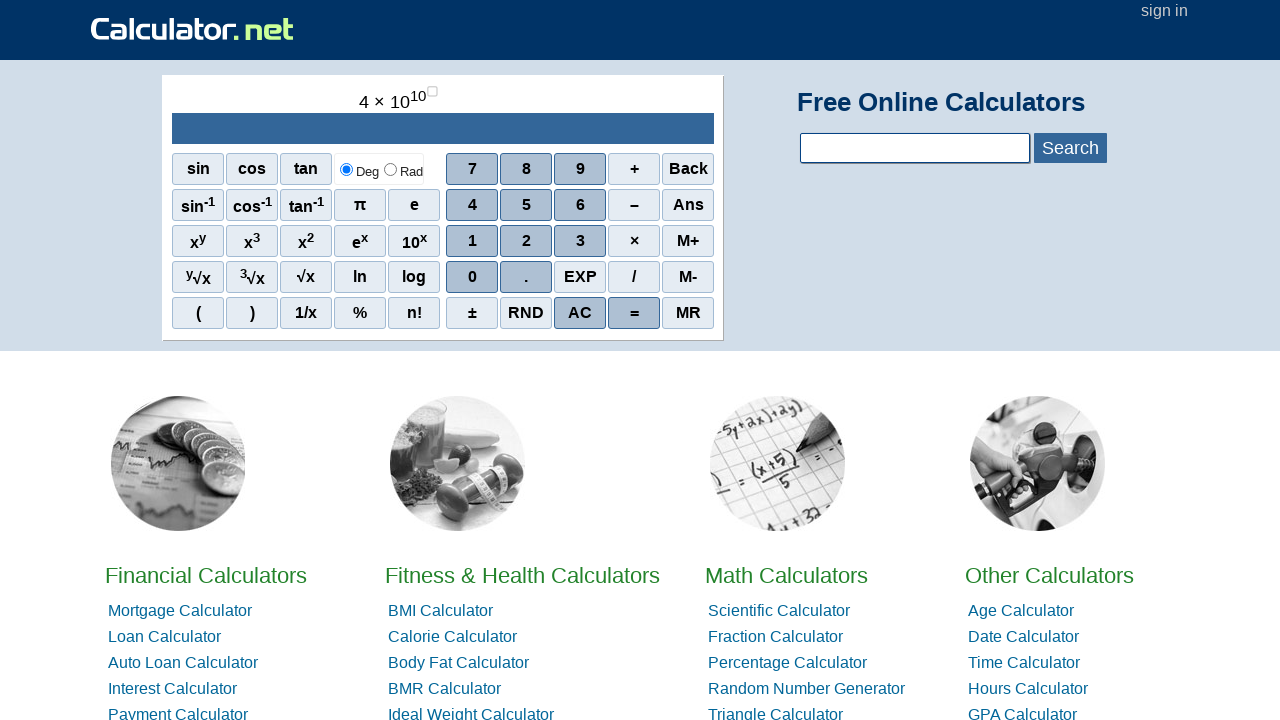

Clicked digit 0 to complete 4000 at (414, 241) on span:has-text('0')
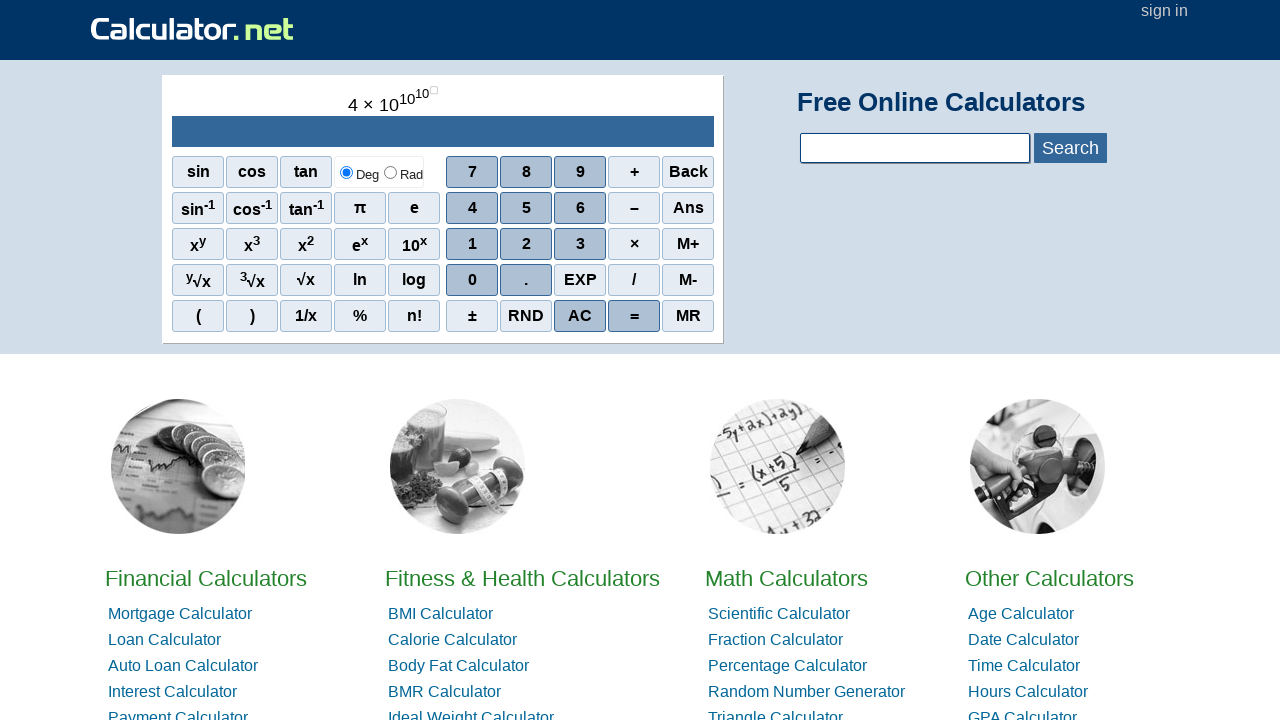

Clicked division operator at (306, 316) on span:has-text('/')
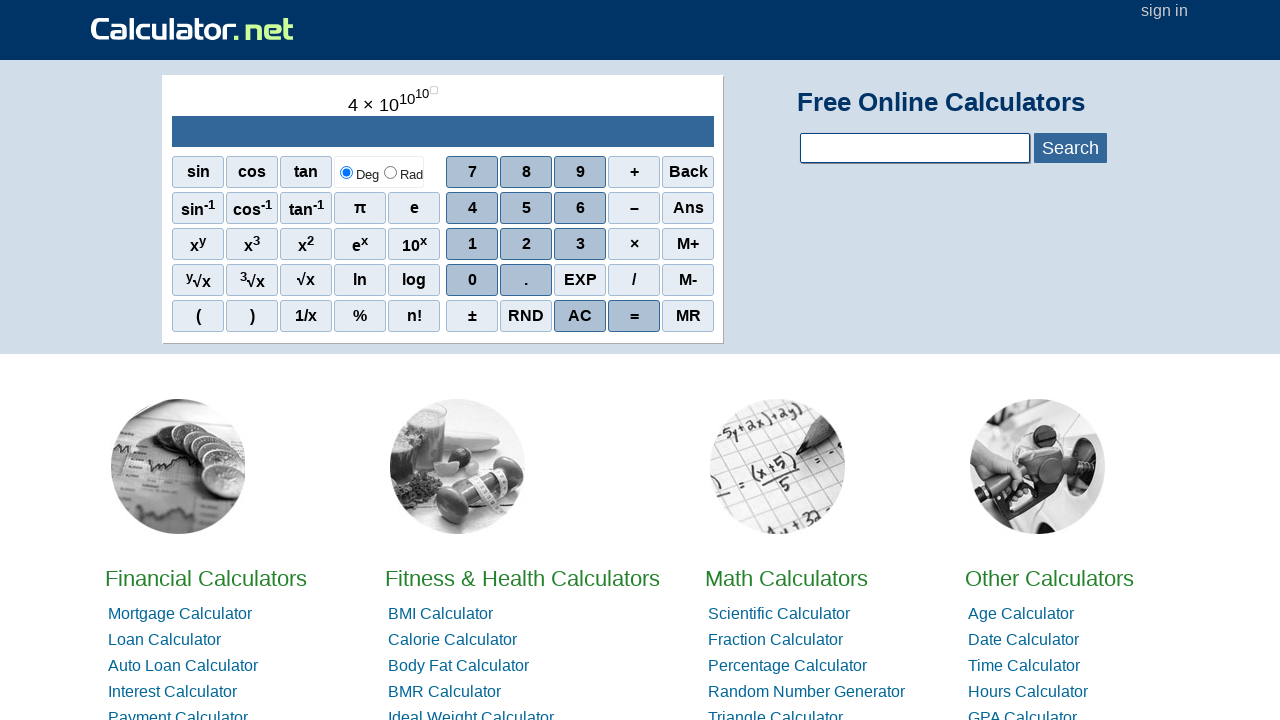

Clicked digit 2 at (306, 244) on span:has-text('2')
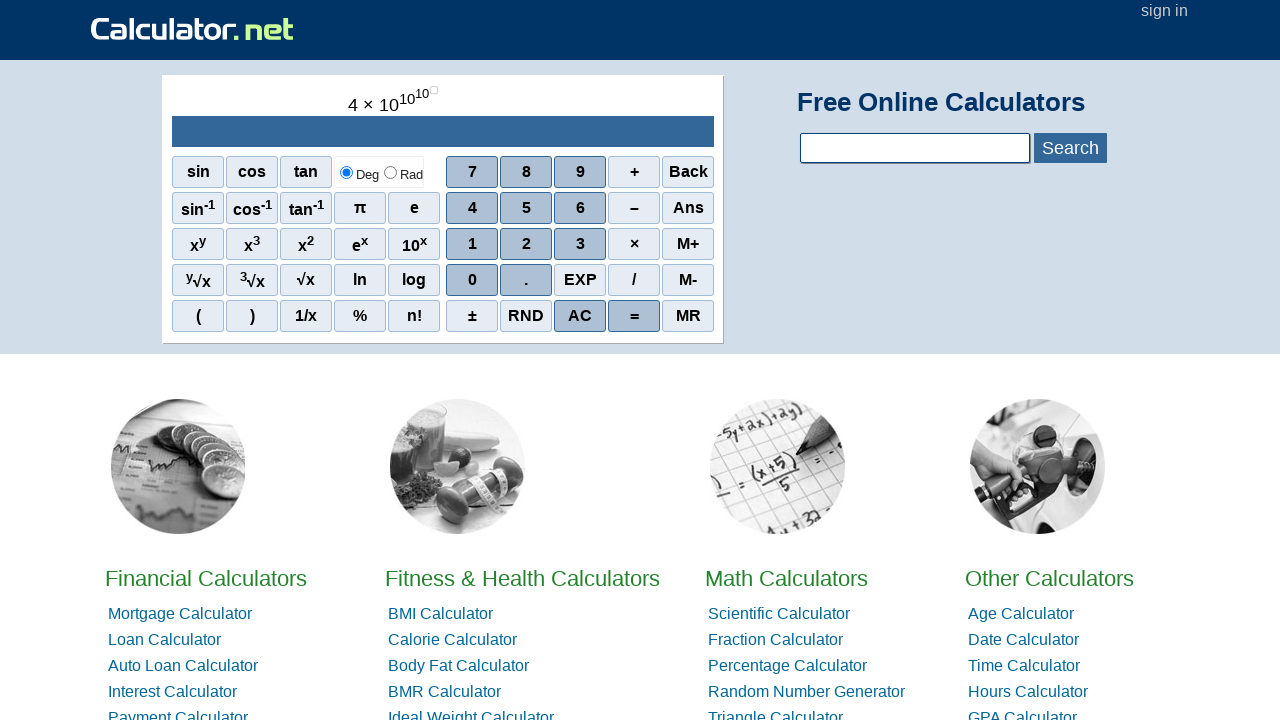

Clicked digit 0 at (414, 244) on span:has-text('0')
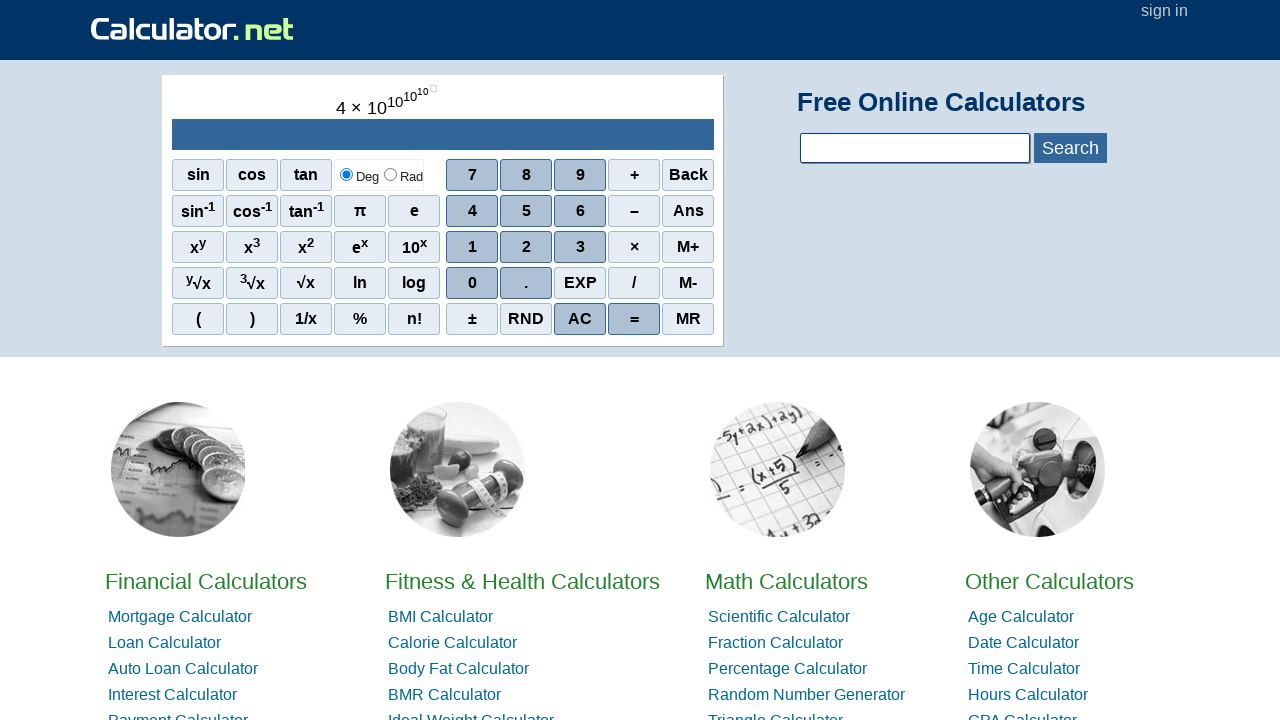

Clicked digit 0 to complete 200 at (414, 247) on span:has-text('0')
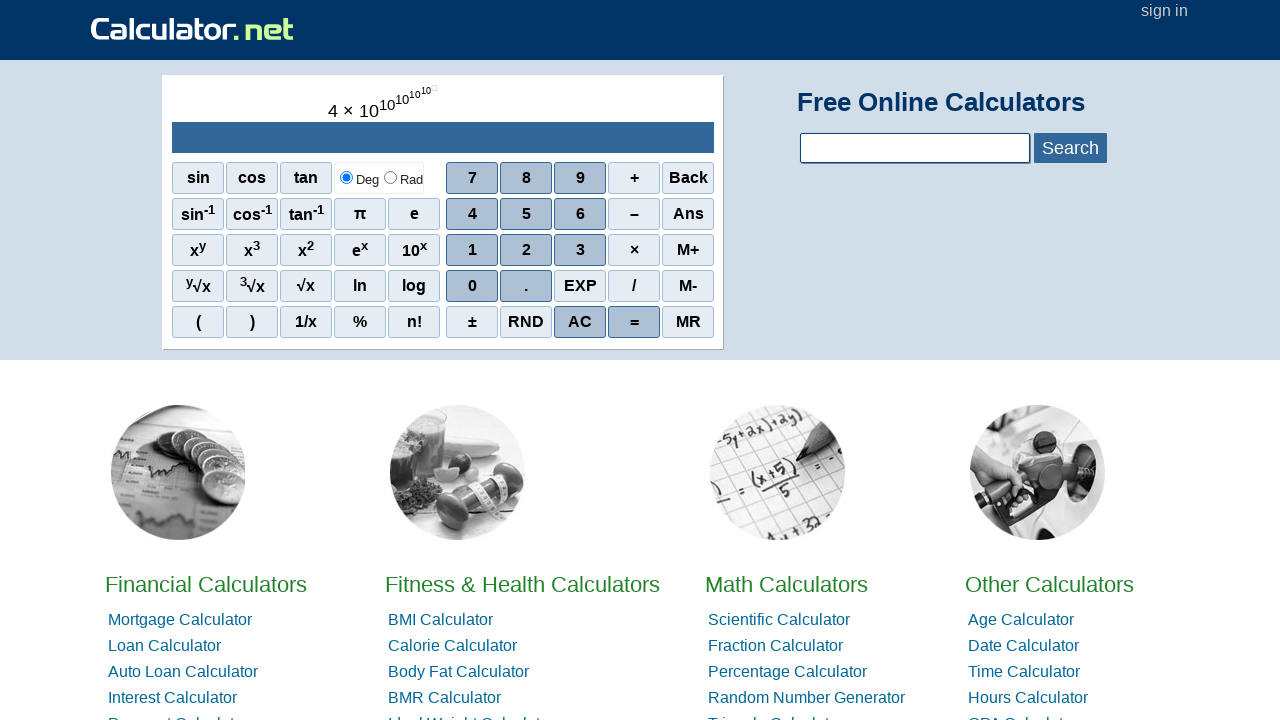

Clicked equals button to calculate 4000 ÷ 200 at (634, 322) on span:has-text('=')
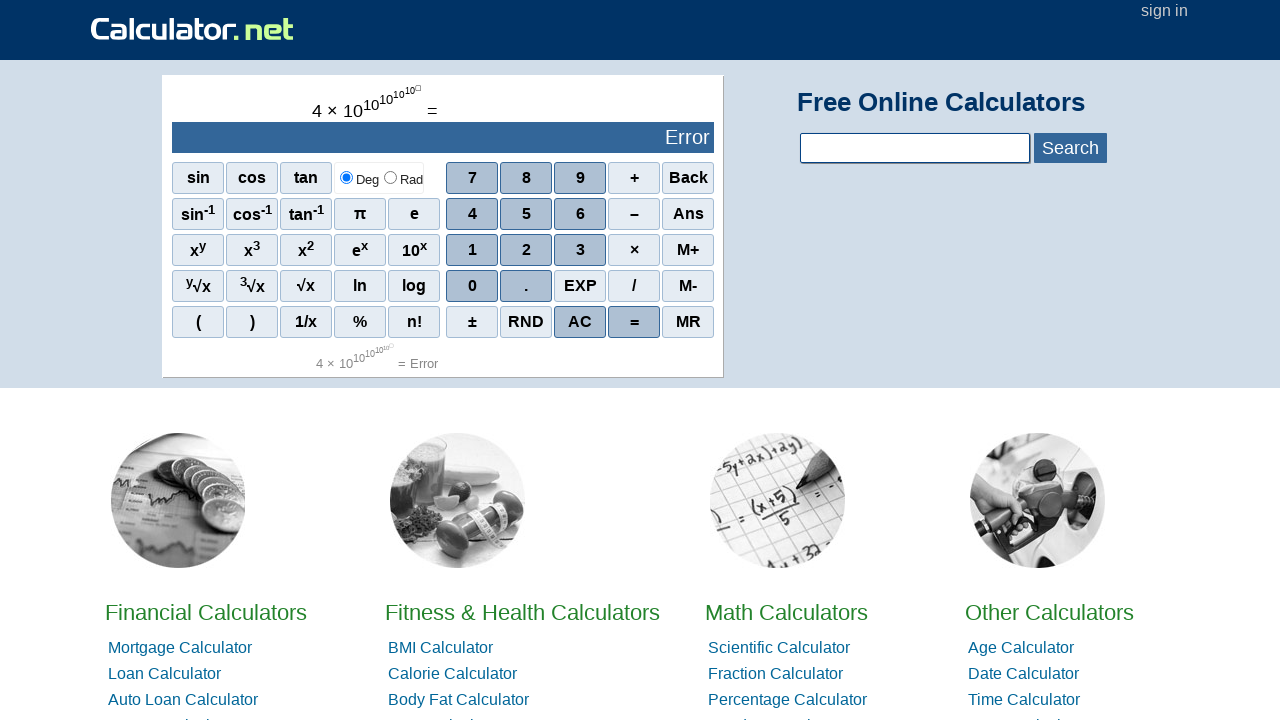

Result output element loaded
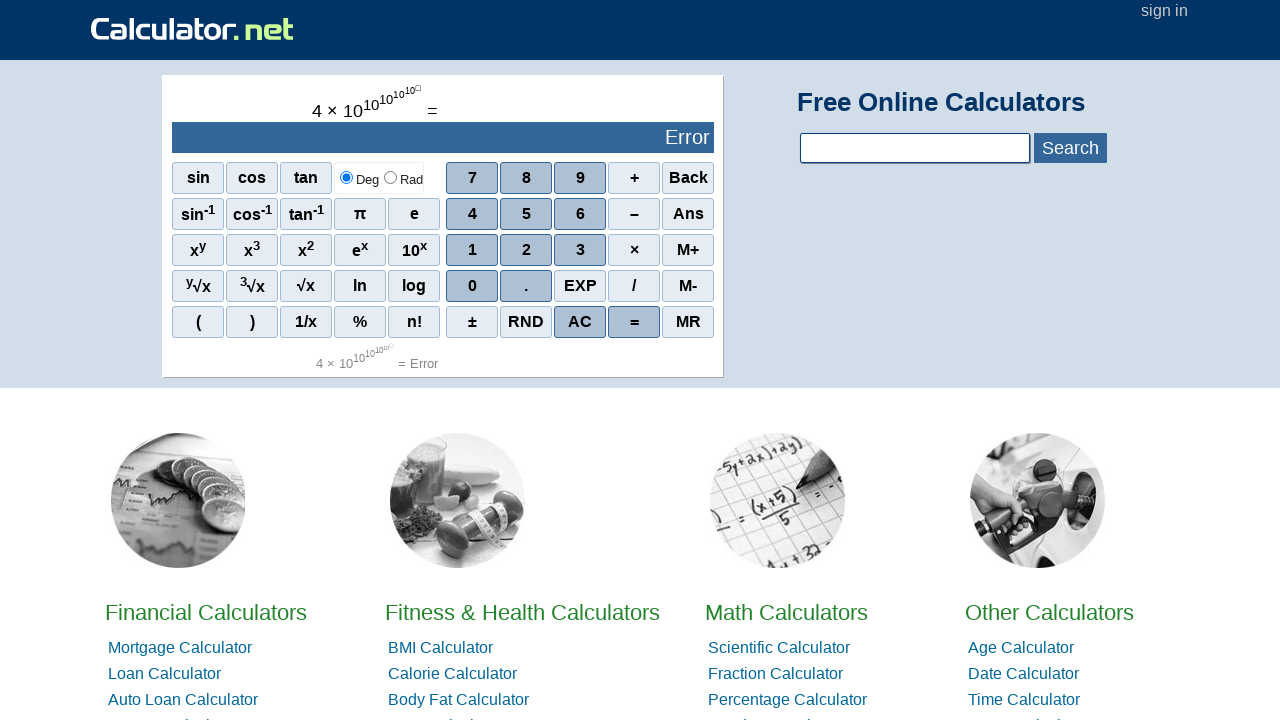

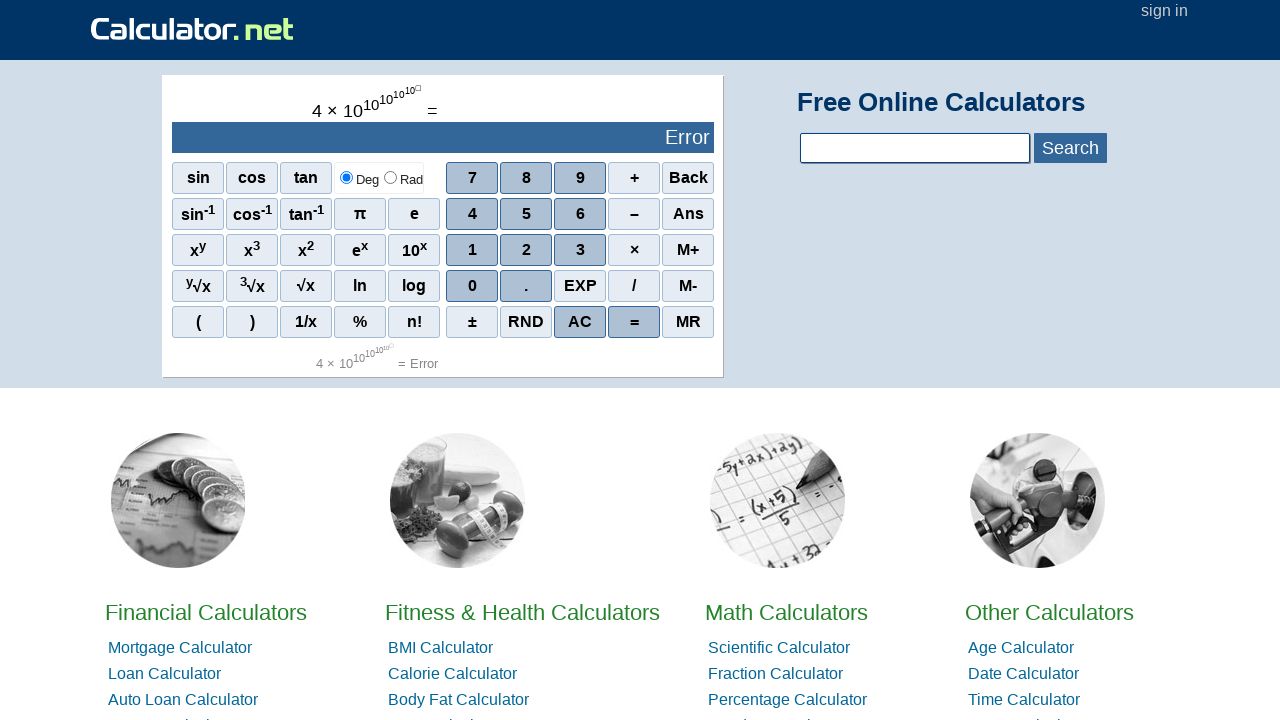